Tests selecting a single dropdown option by visible text on a dropdown practice page

Starting URL: https://letcode.in/dropdowns

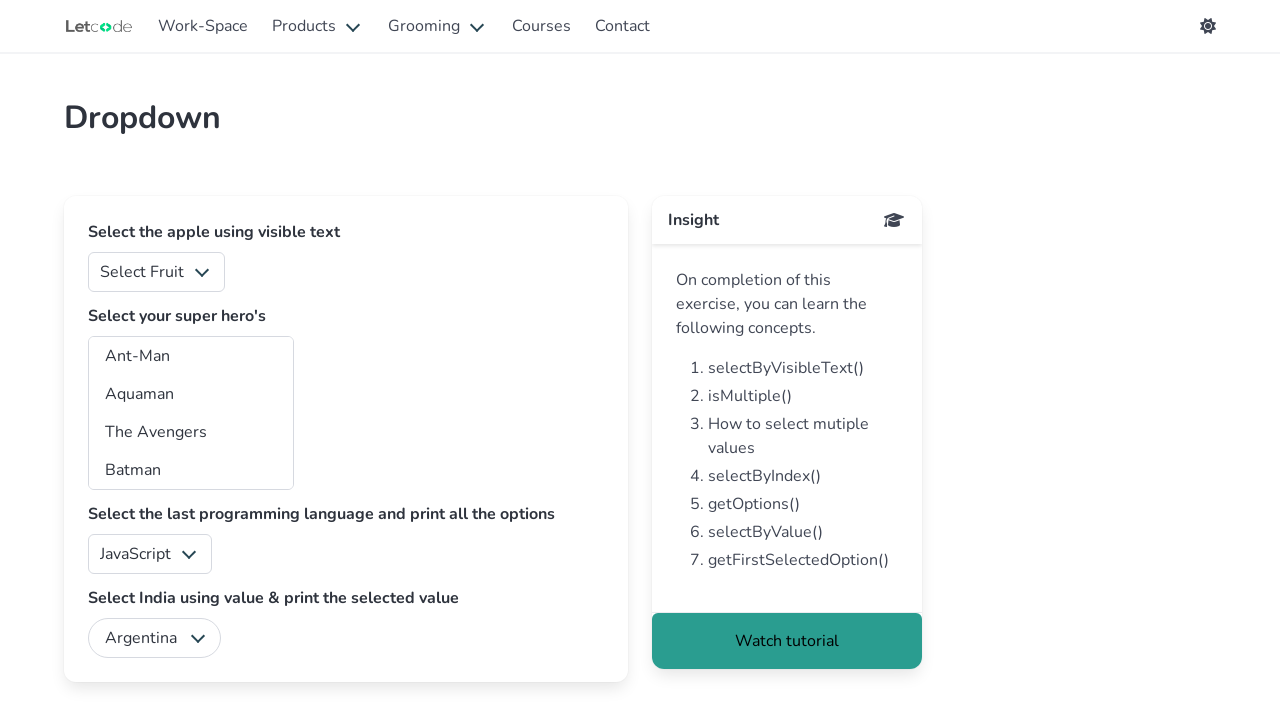

Waited for fruits dropdown to be visible
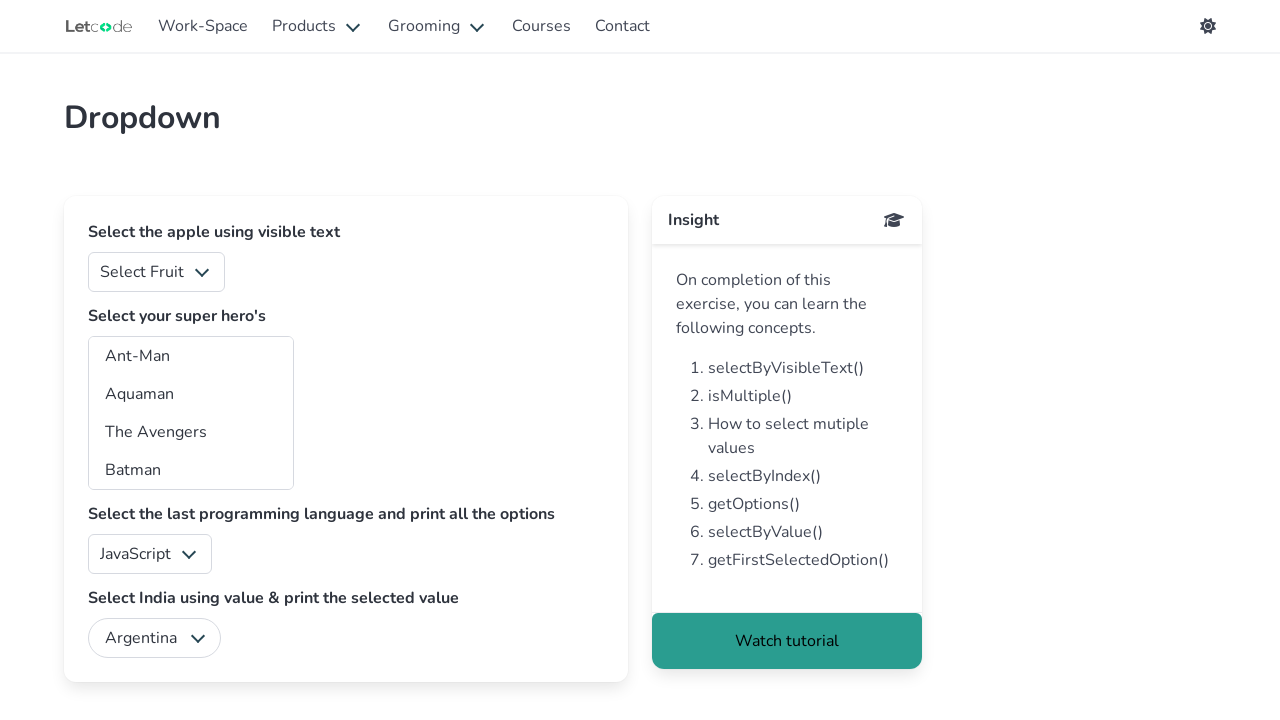

Selected 'Apple' option from fruits dropdown by visible text on #fruits
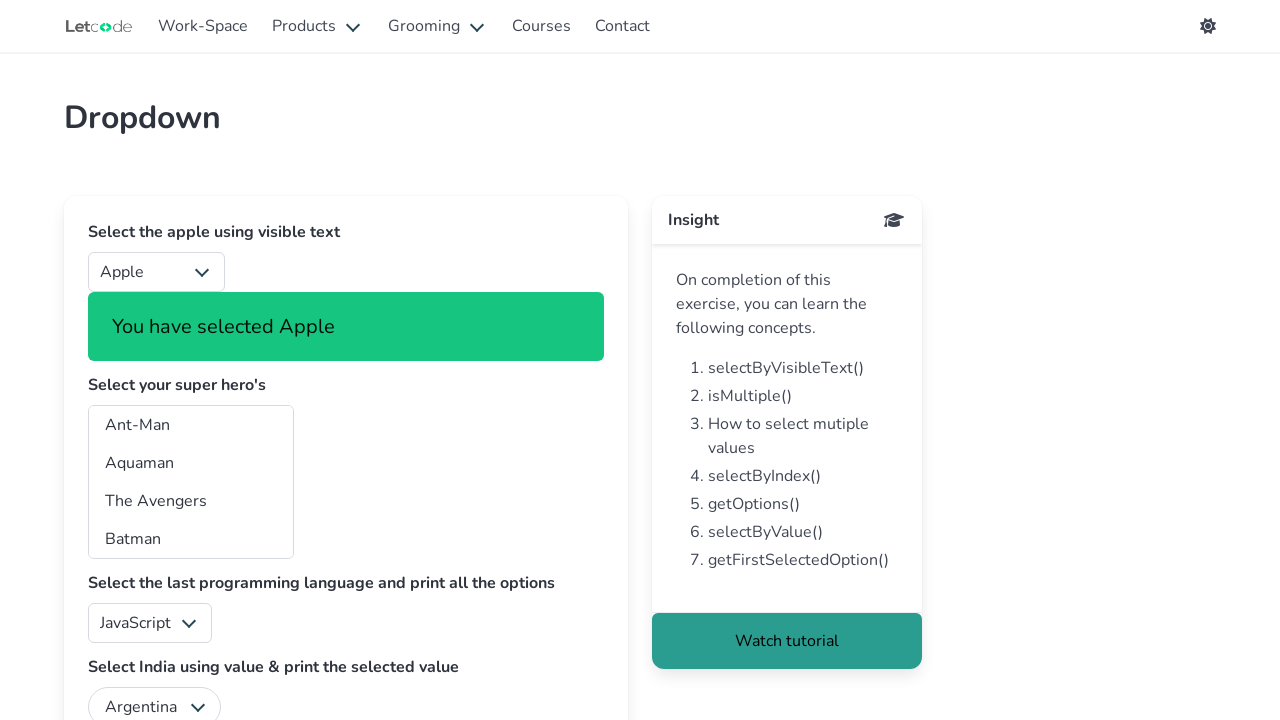

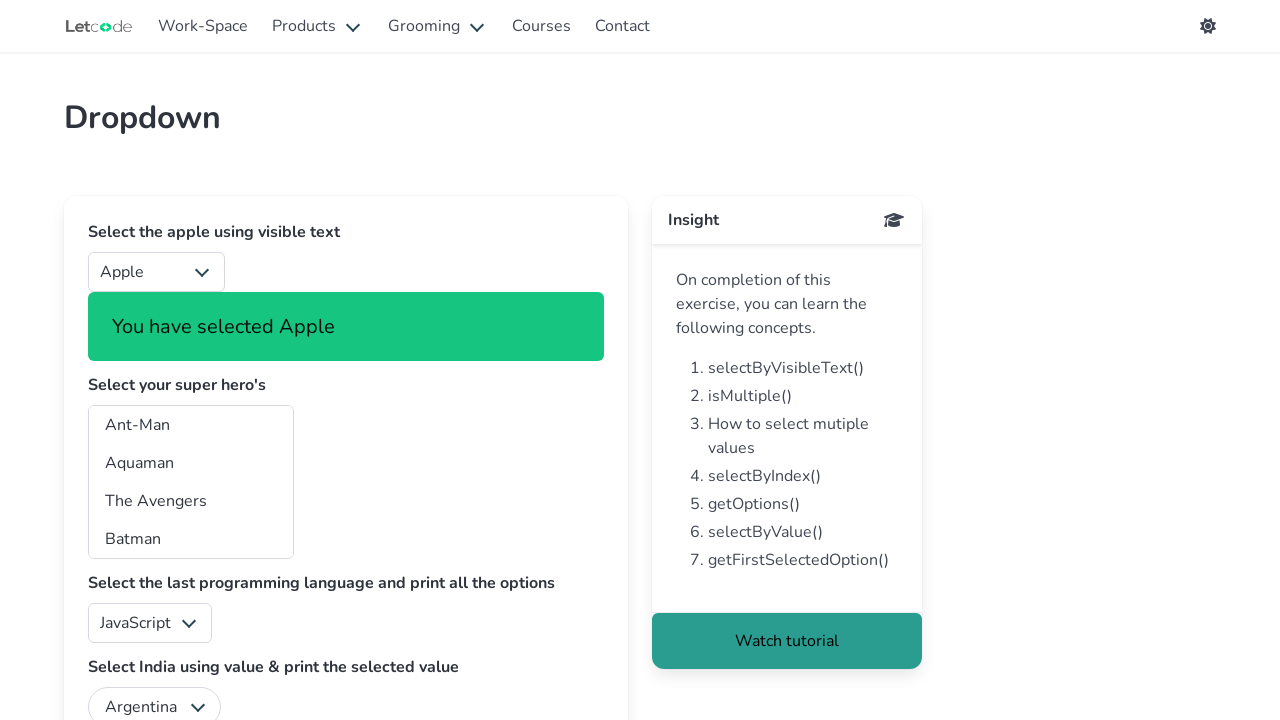